Tests dismissing a modal advertisement popup on a test page by clicking the close button in the modal footer

Starting URL: http://the-internet.herokuapp.com/entry_ad

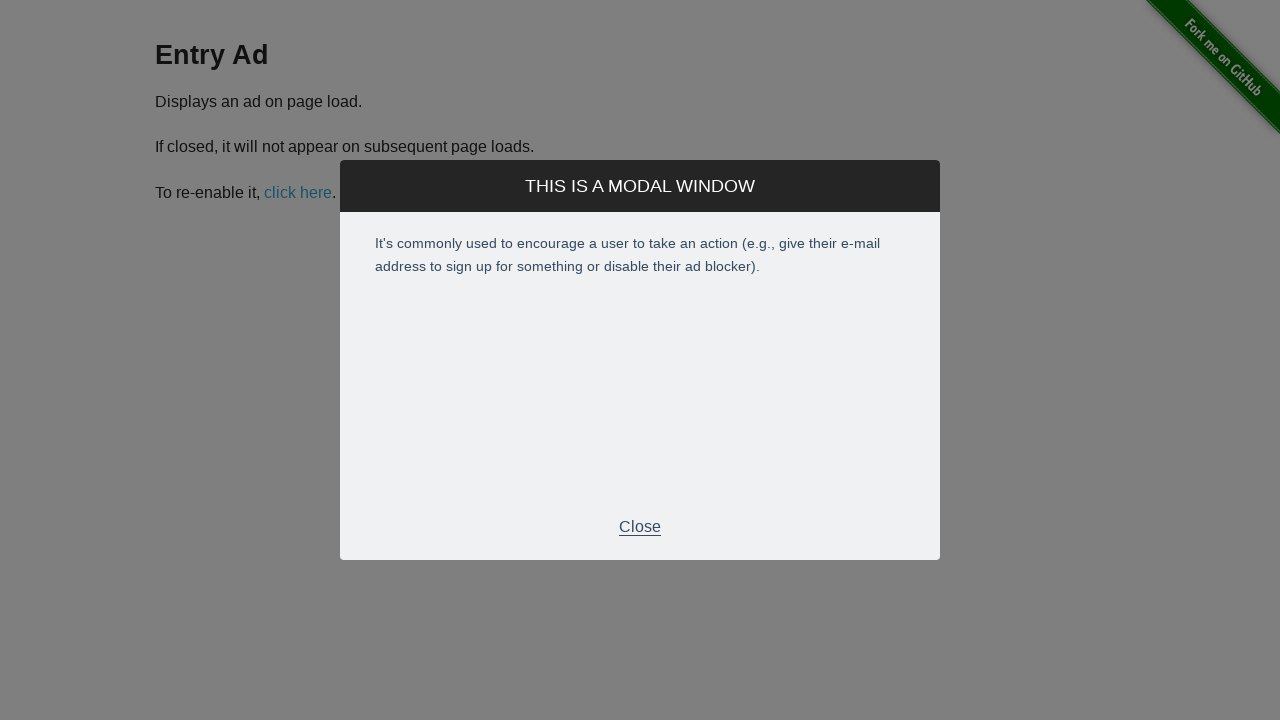

Waited for modal footer to become visible
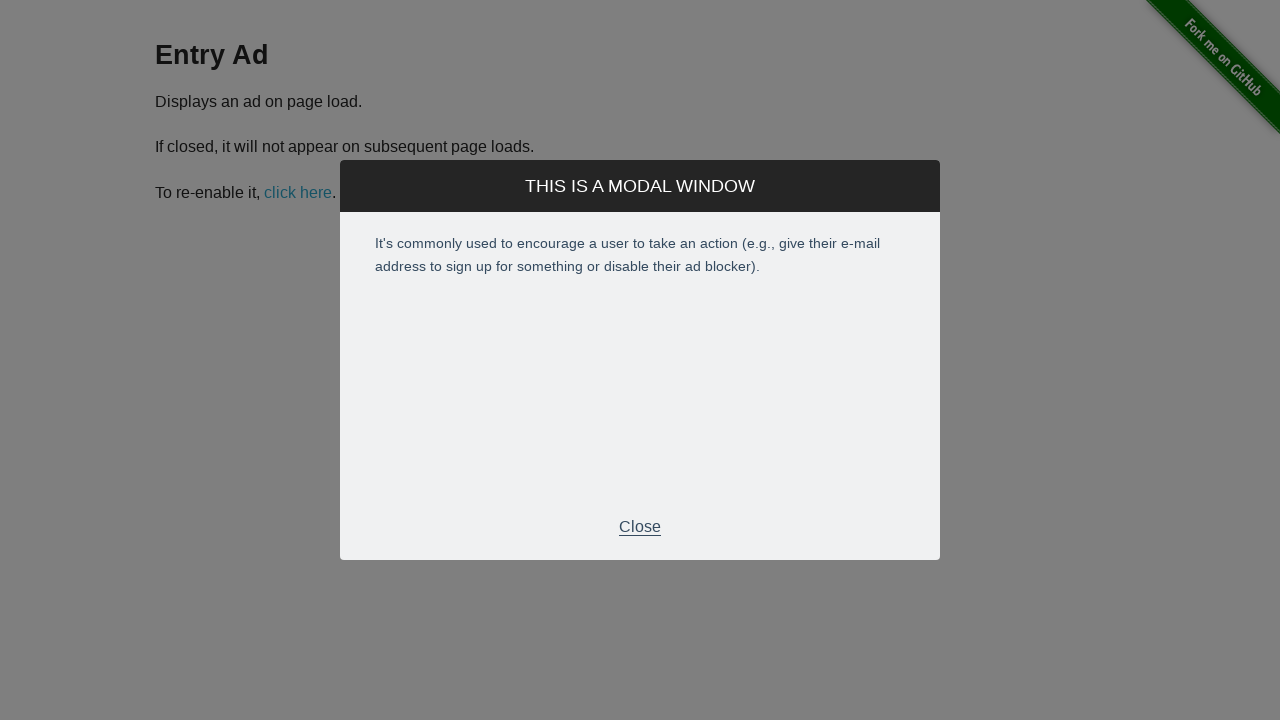

Clicked modal footer close button to dismiss advertisement popup at (640, 527) on div.modal-footer
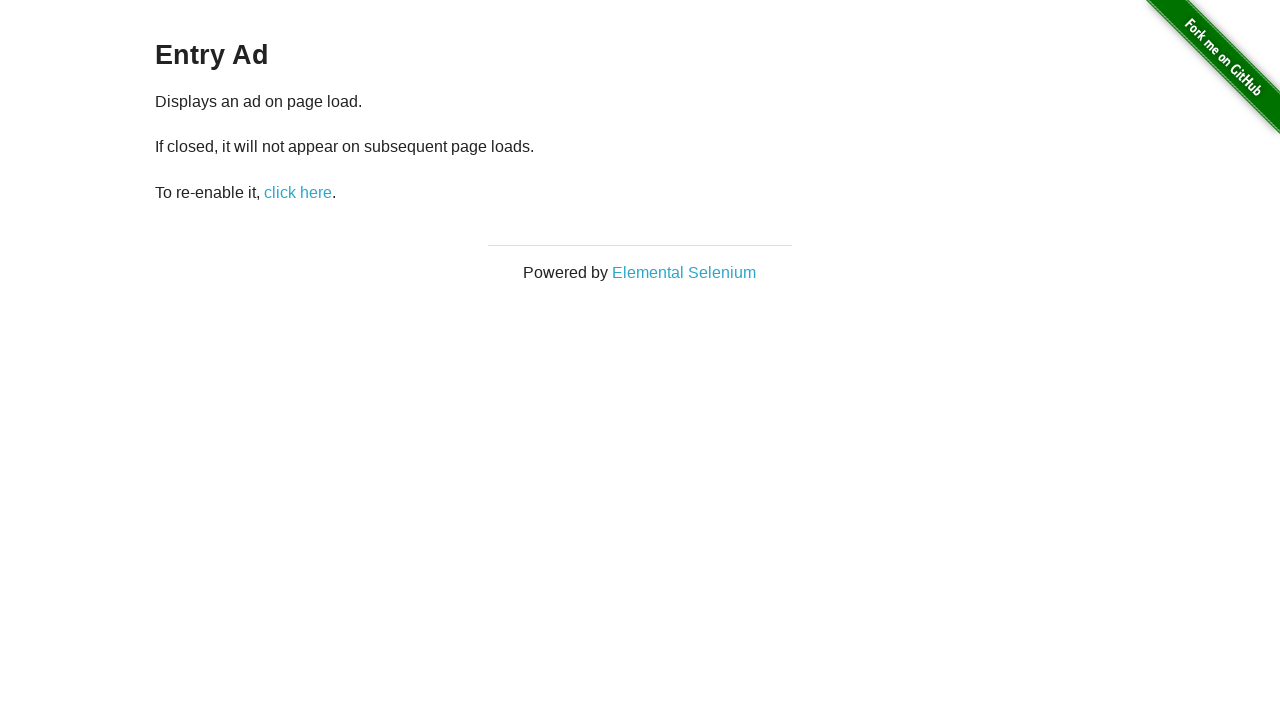

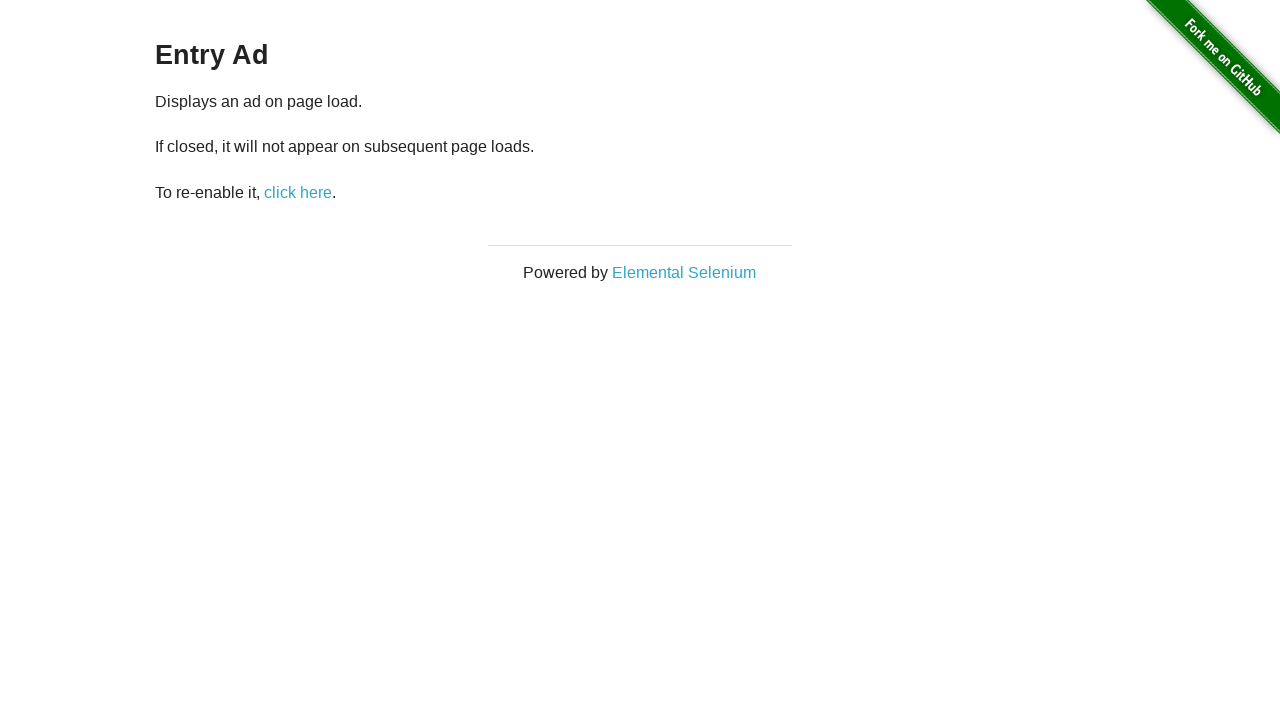